Tests drag and drop functionality by dragging an element and dropping it onto a target area

Starting URL: https://jqueryui.com/droppable/

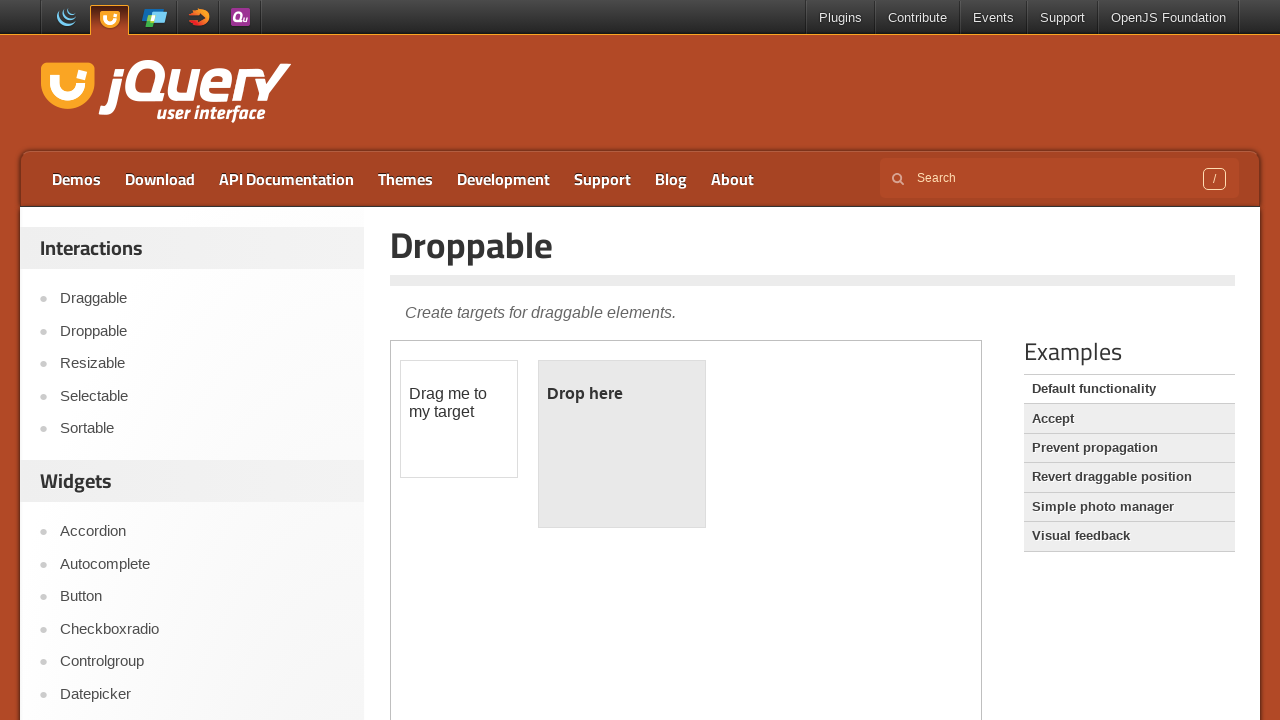

Located the iframe containing the drag-drop demo
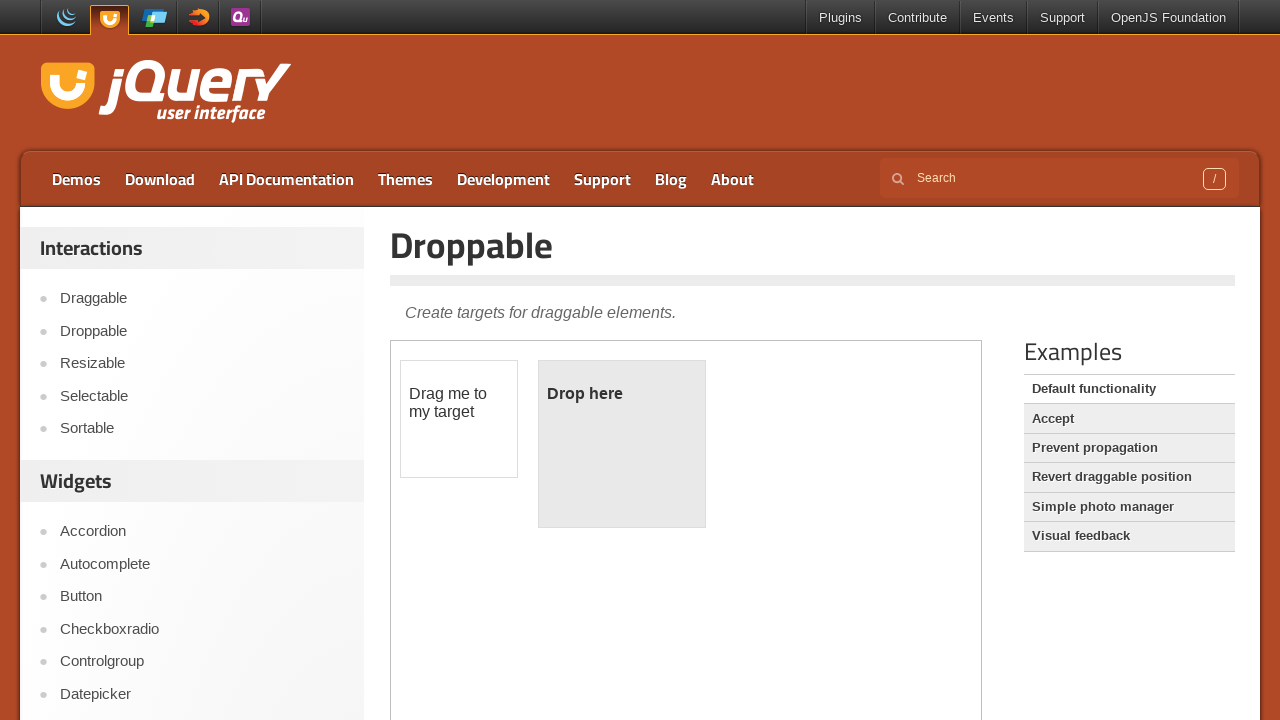

Dragged the draggable element onto the droppable target area at (622, 444)
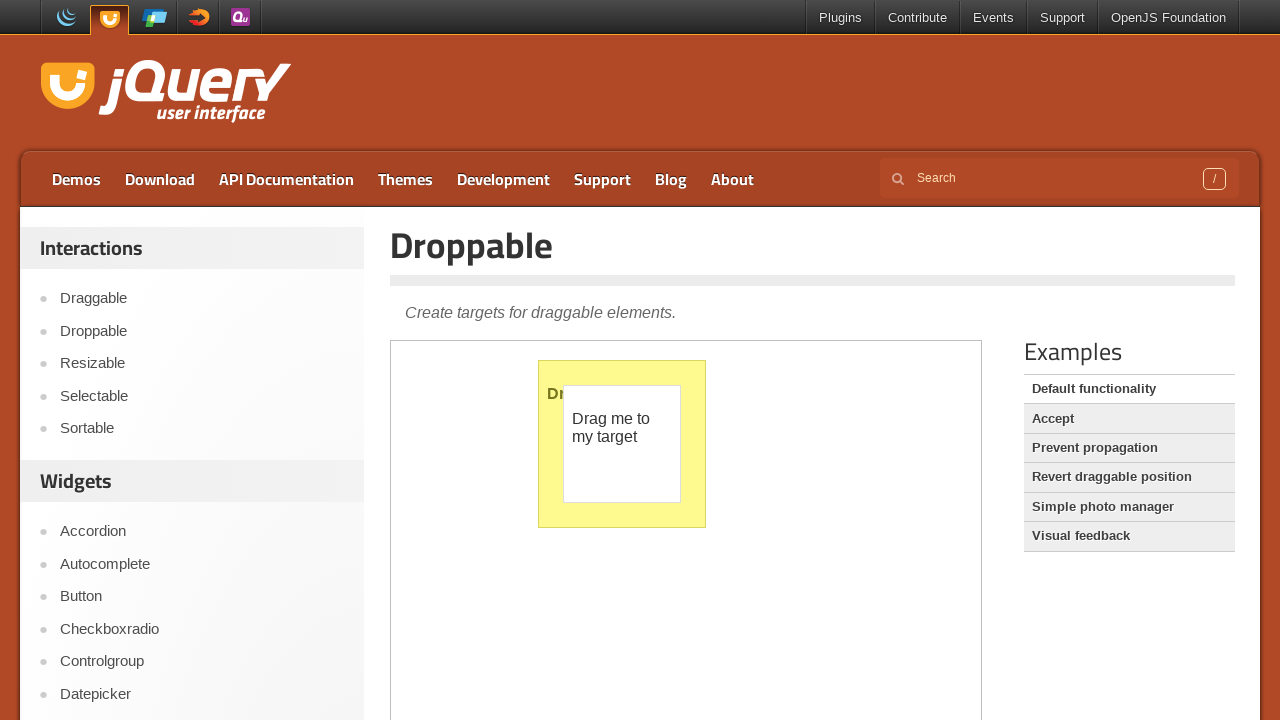

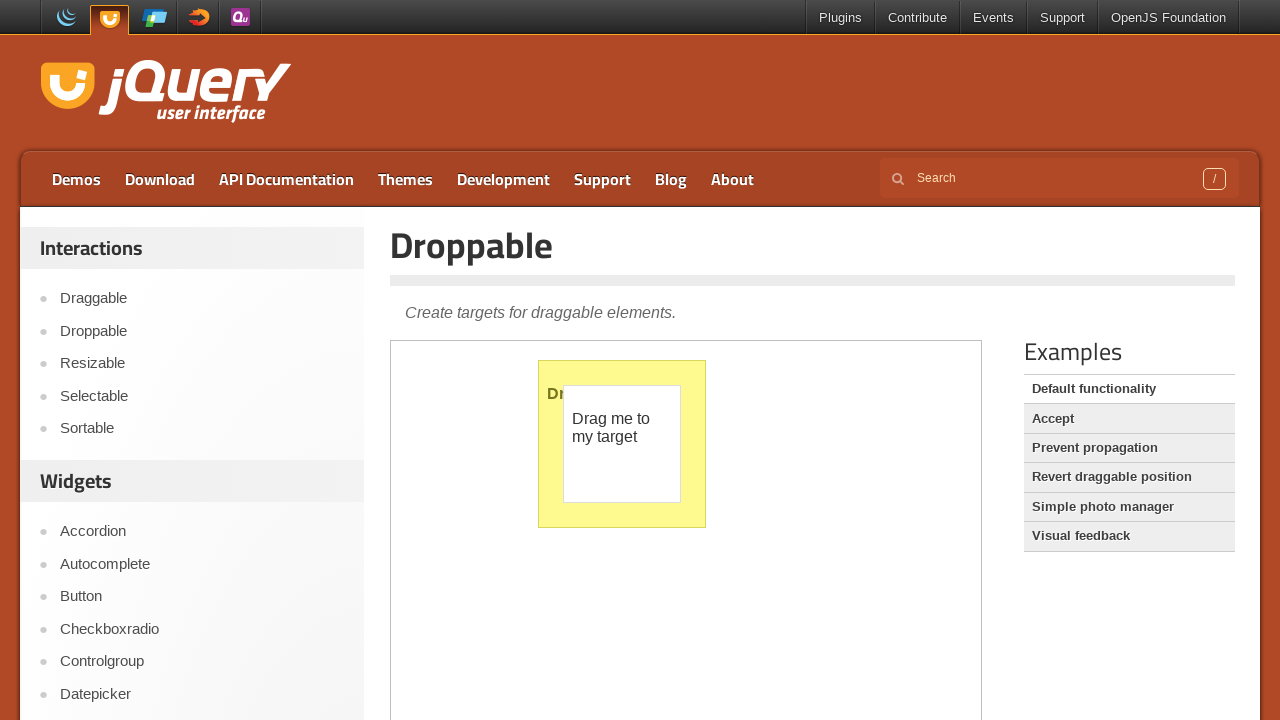